Tests creating a new paste on Pastebin by filling in the paste content, selecting an expiration time of 10 minutes, entering a paste name, and clicking the create button.

Starting URL: https://pastebin.com

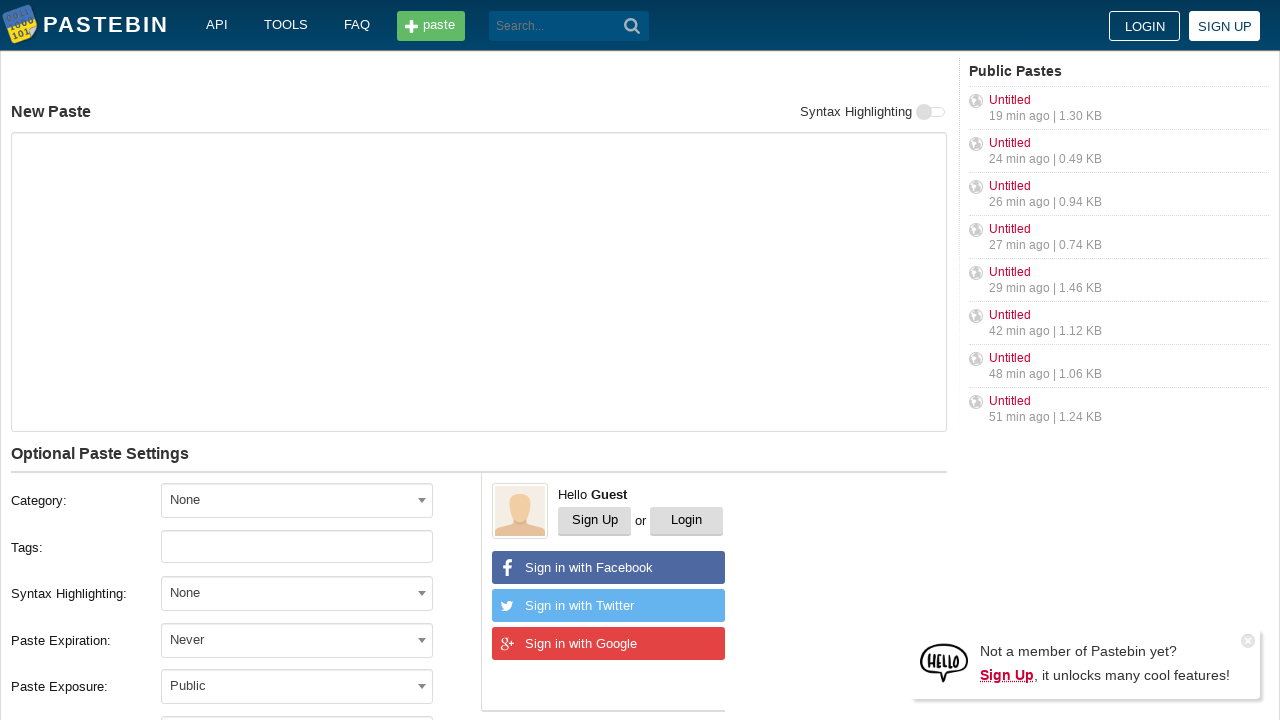

Filled paste content field with sample text on #postform-text
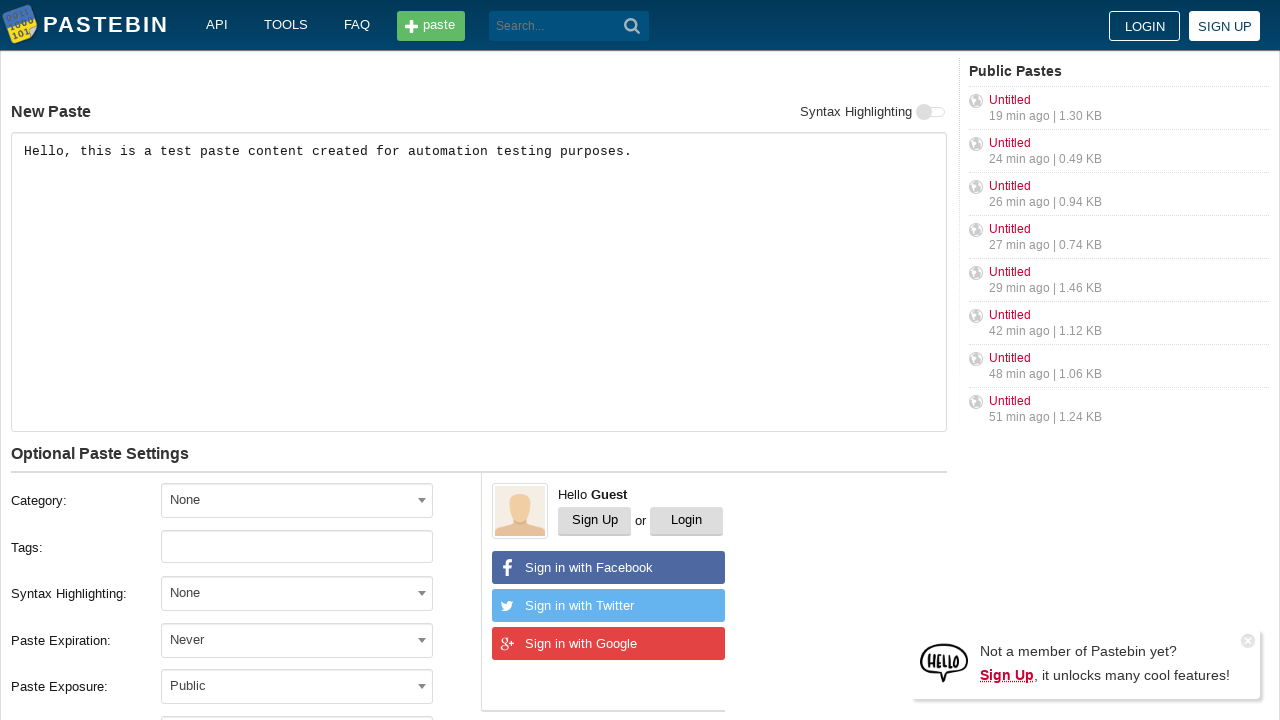

Clicked on expiration dropdown to open it at (297, 640) on #select2-postform-expiration-container
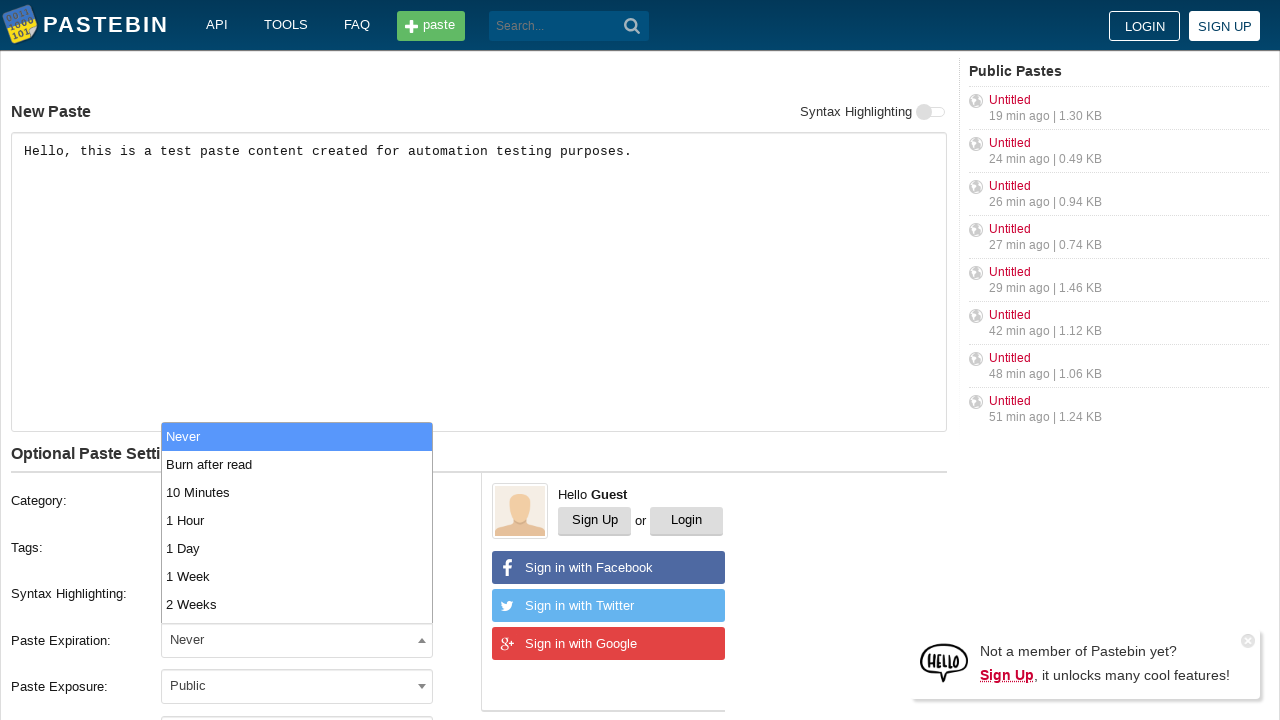

Selected '10 Minutes' expiration option at (297, 492) on xpath=//li[text()='10 Minutes']
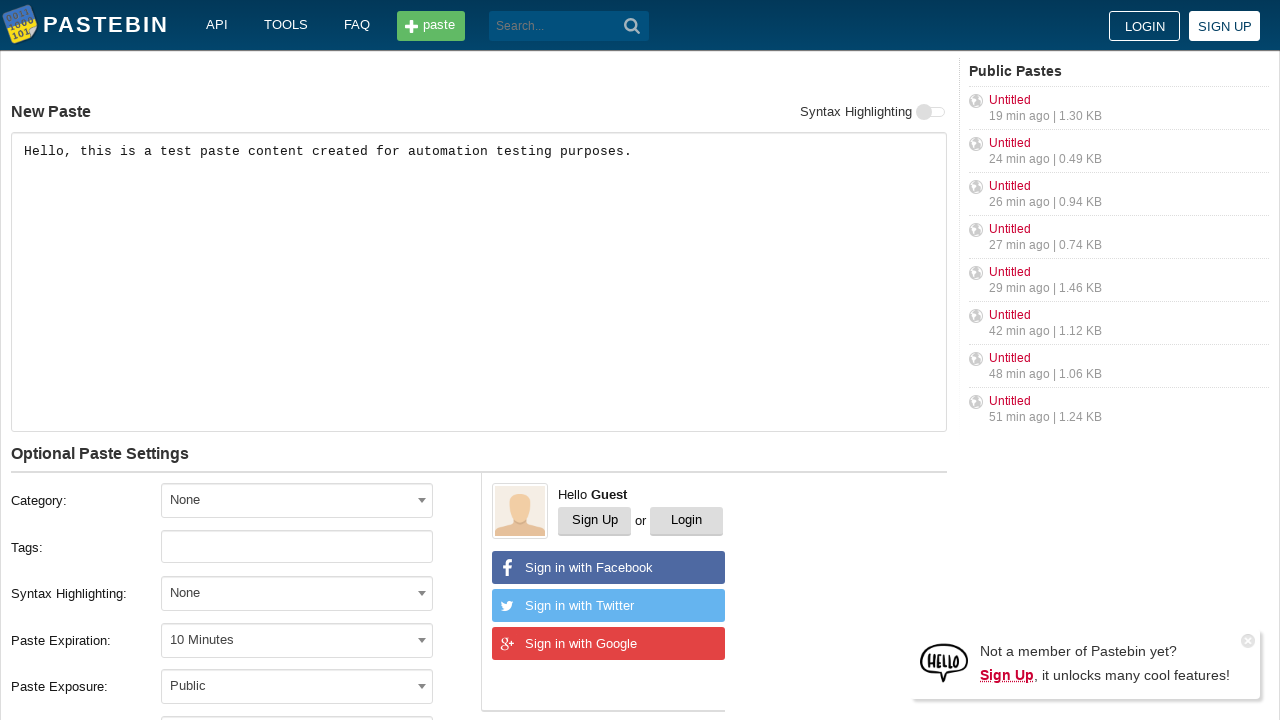

Filled paste name field with 'Test Paste - Automation Demo' on #postform-name
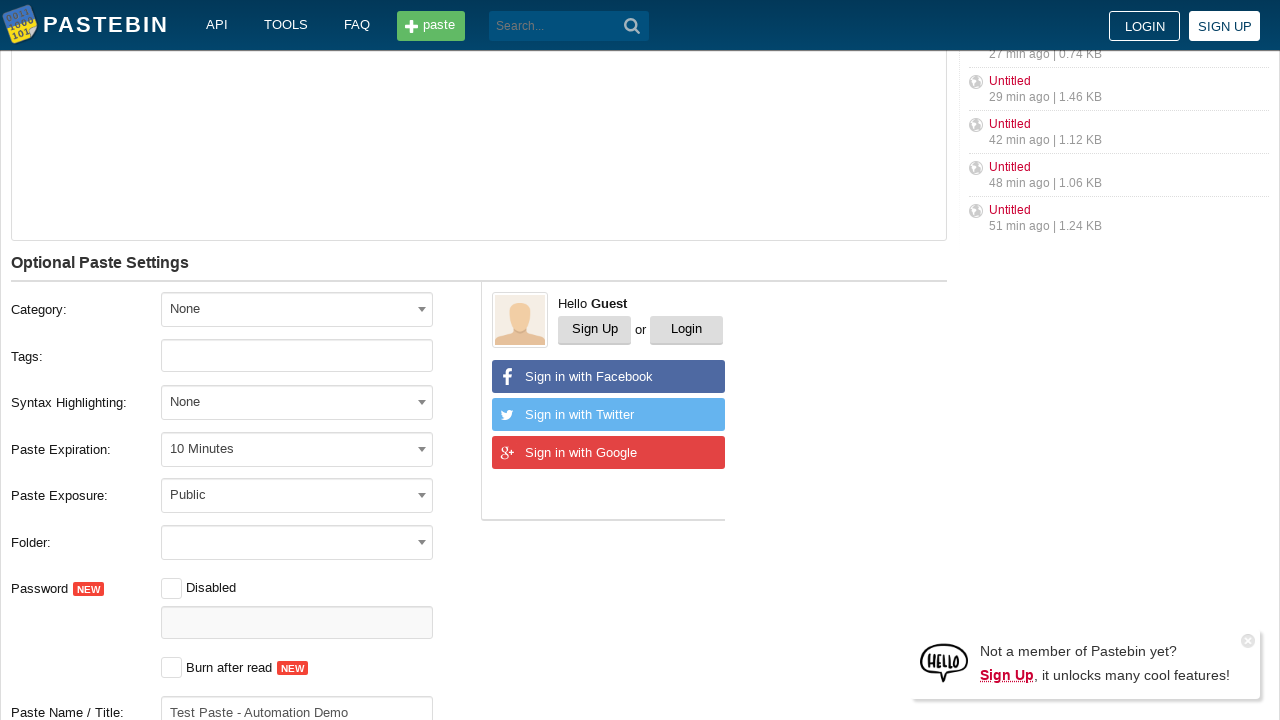

Clicked the create new paste button at (240, 400) on button.btn.-big
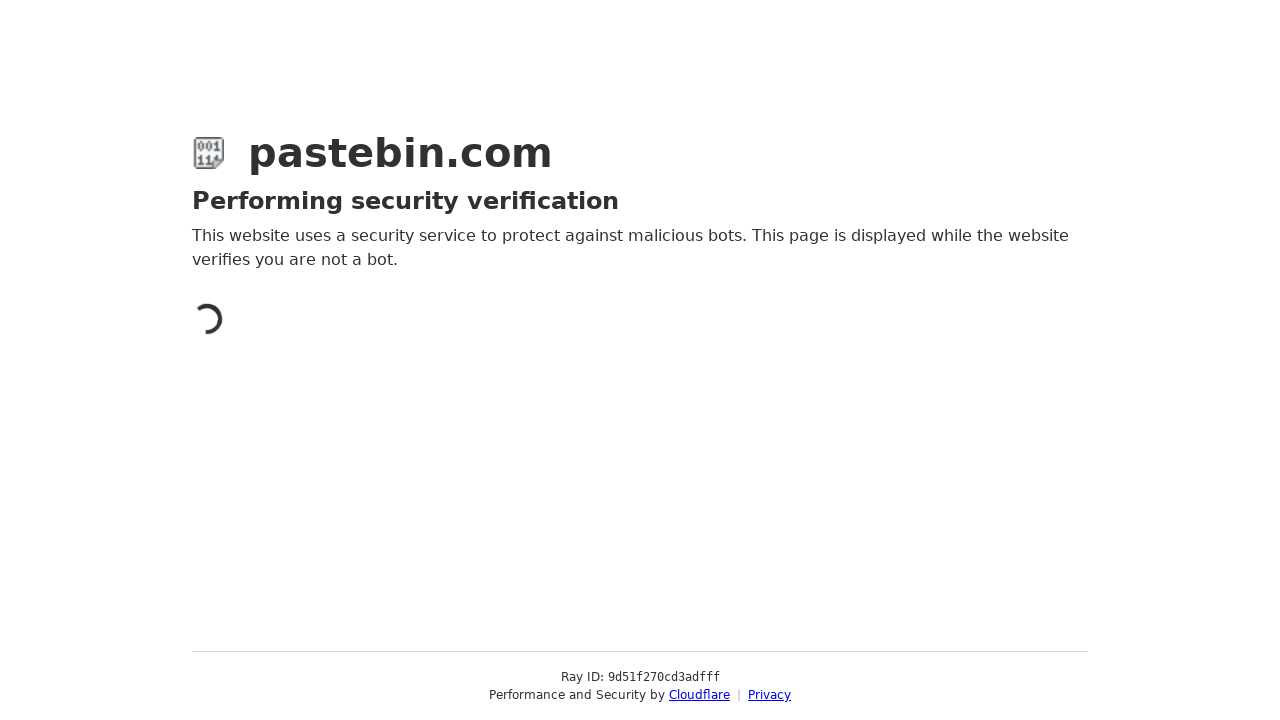

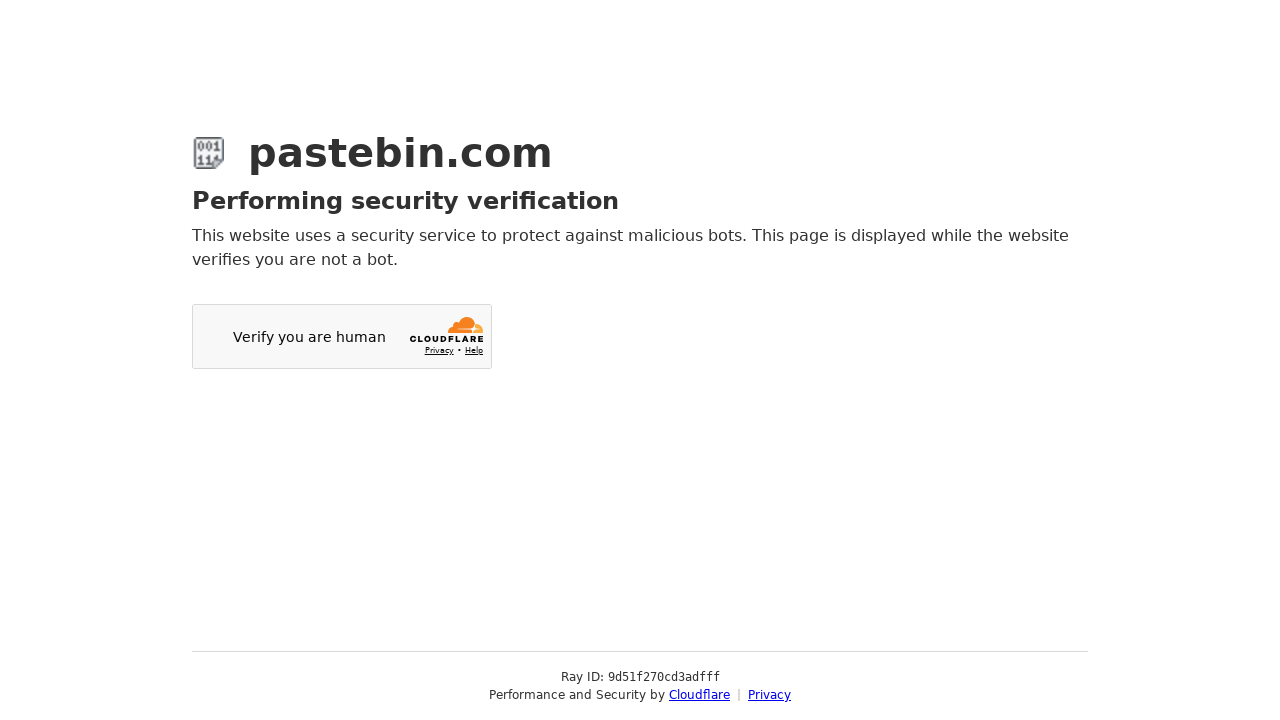